Navigates to GreensTech Selenium course content page and clicks on a specific heading element

Starting URL: http://greenstech.in/selenium-course-content.html

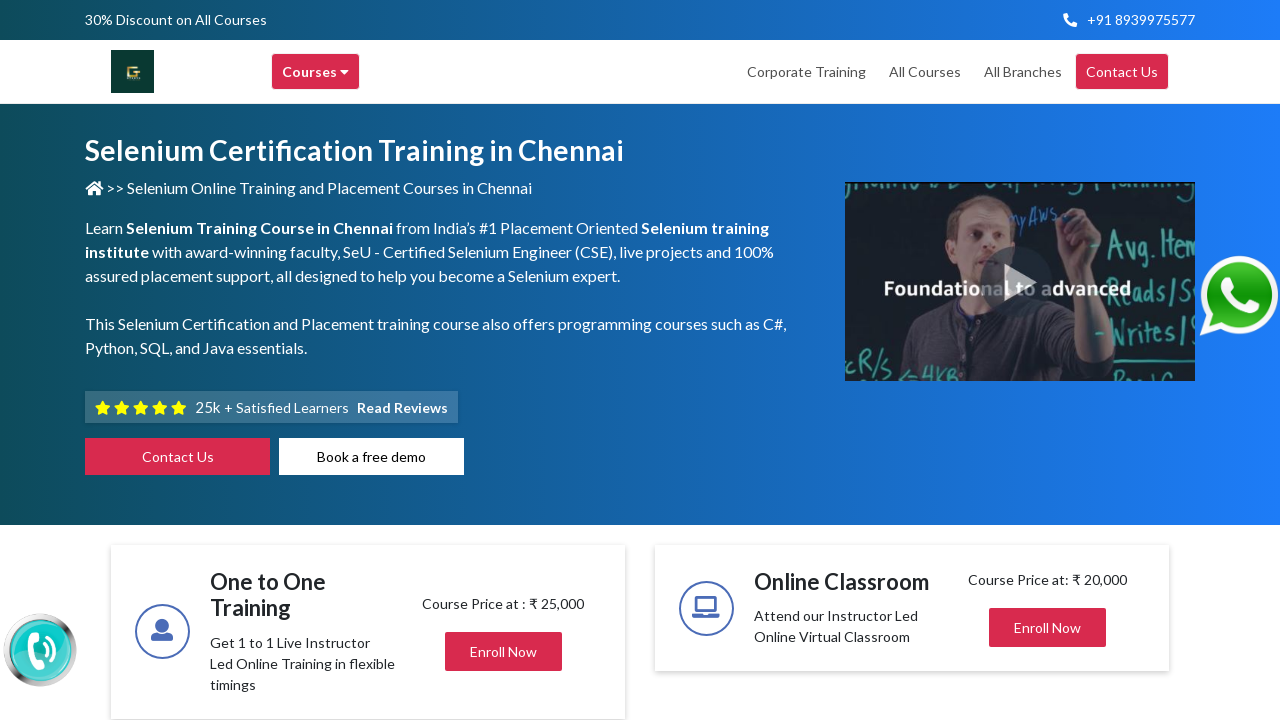

Clicked on heading20 element in GreensTech Selenium course content page at (1048, 361) on div#heading20
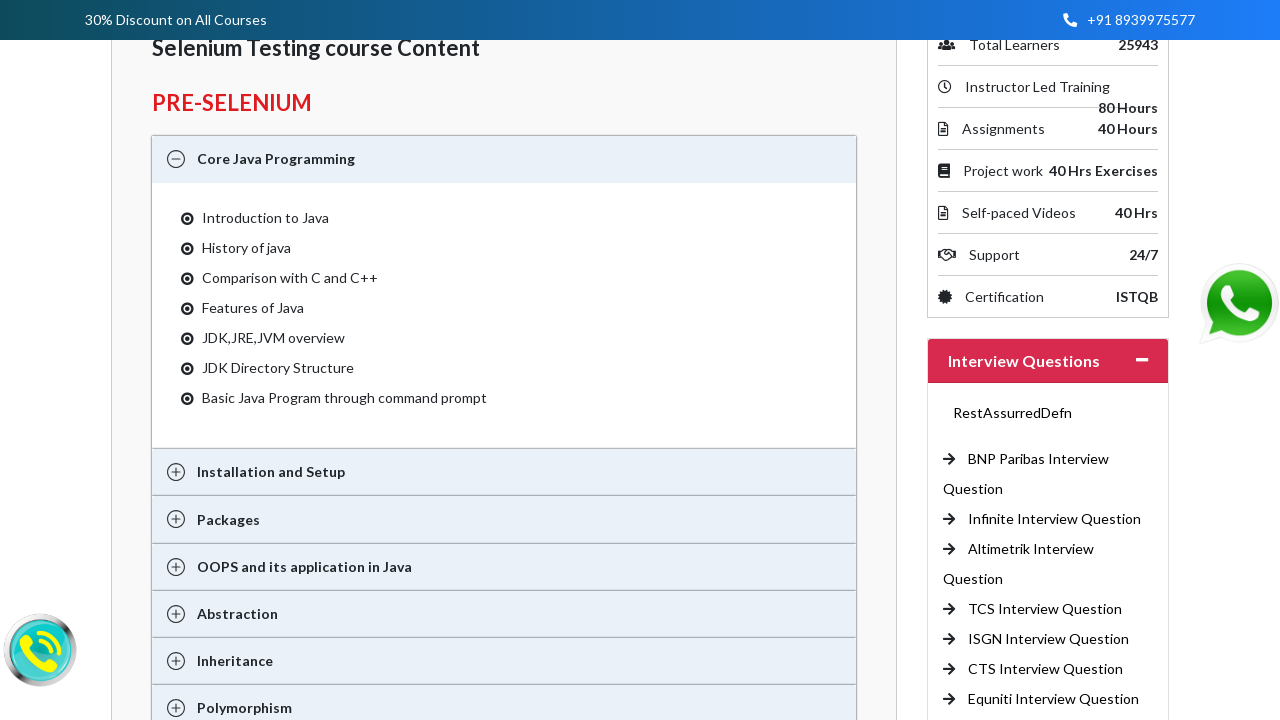

Waited 1000ms for content to expand/load after clicking heading20
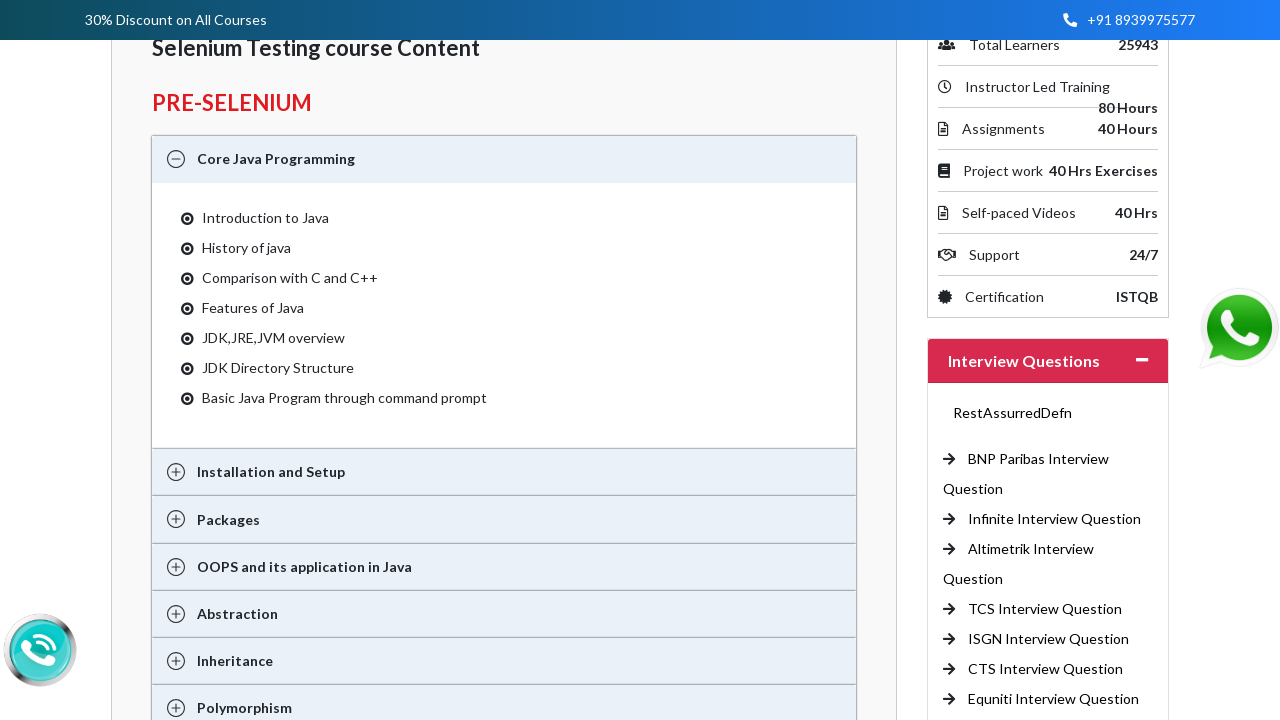

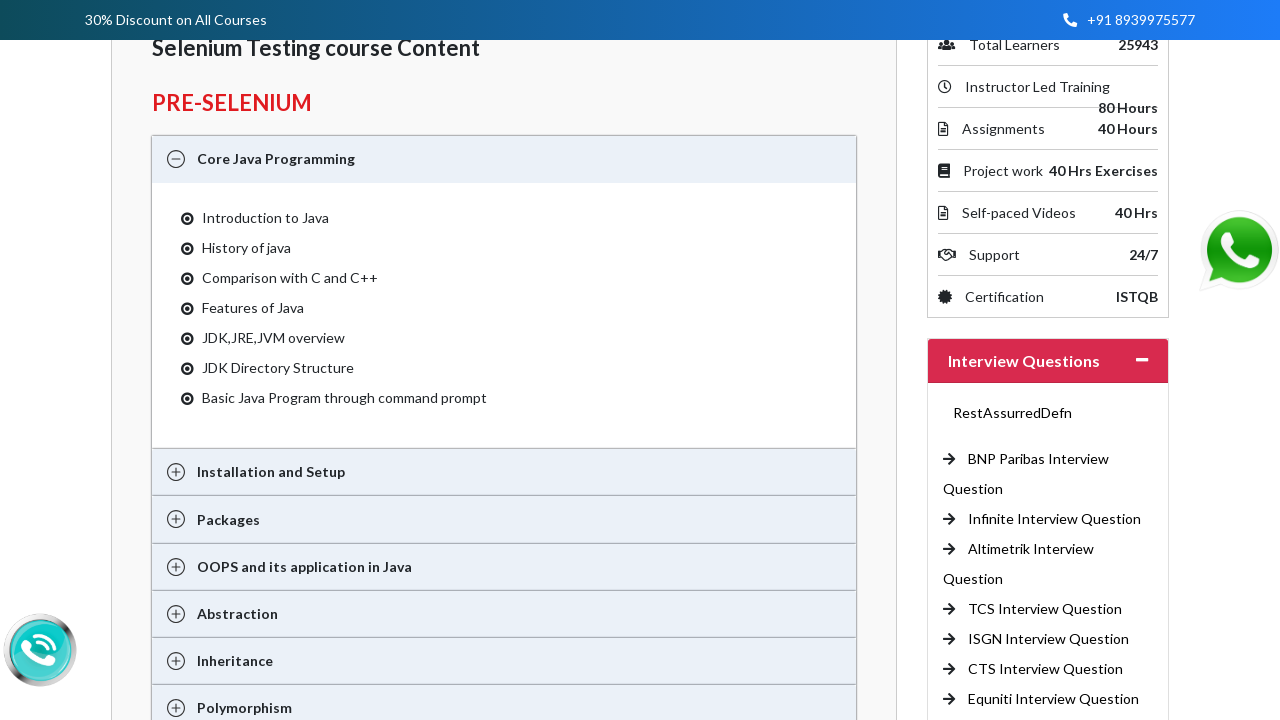